Tests a download page by entering text into a textarea and pressing Enter to trigger an action

Starting URL: https://demoapps.qspiders.com/ui/download?sublist=0

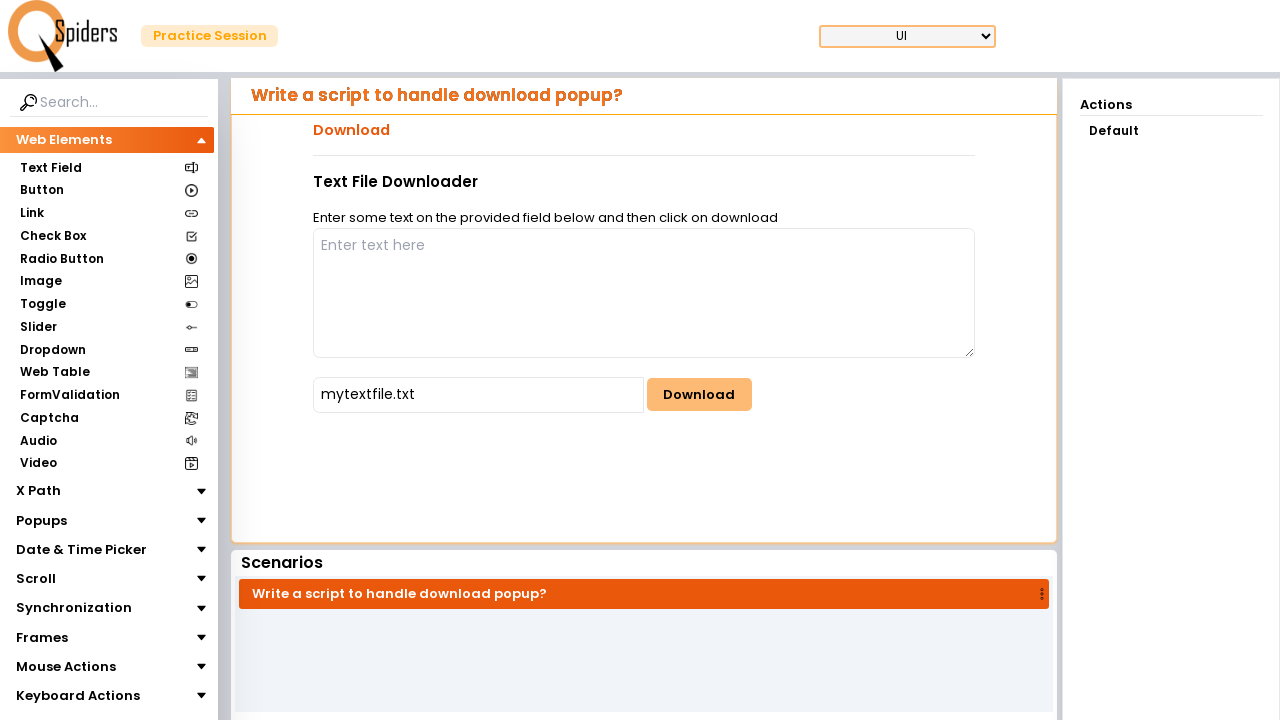

Filled textarea with 'enter text : hi hello' on textarea[placeholder='Enter text here']
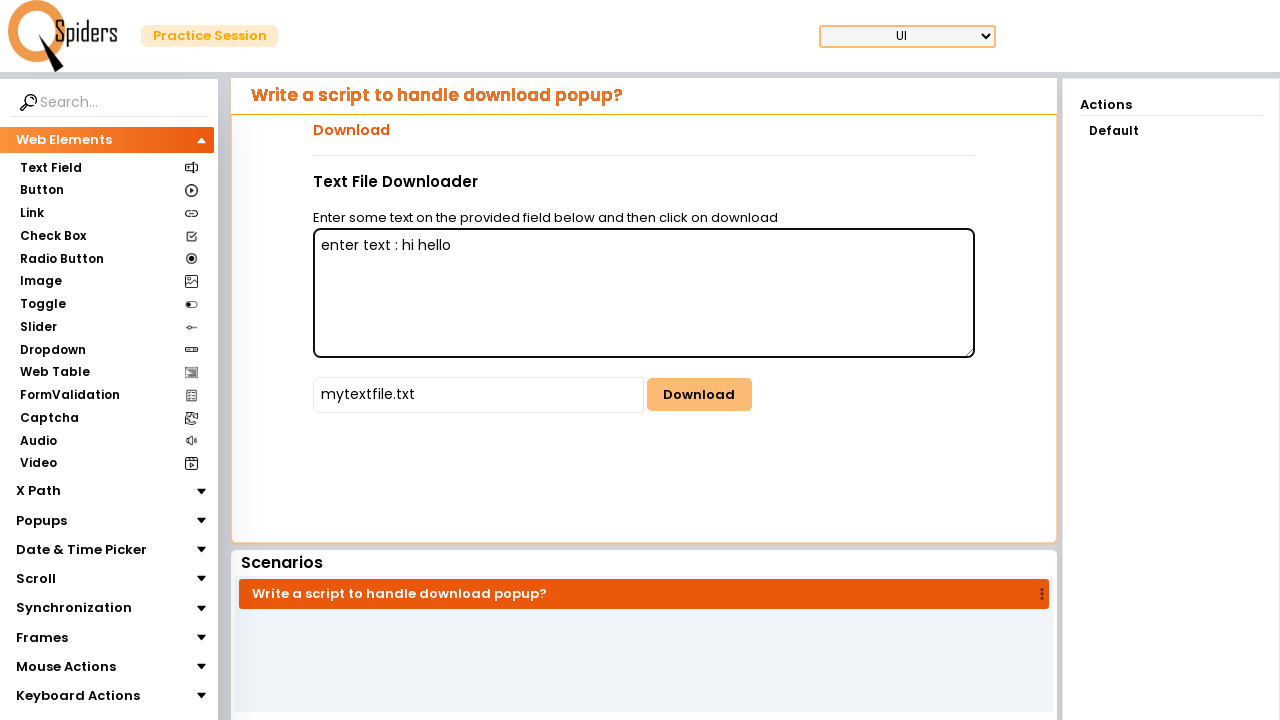

Pressed Enter key to trigger action
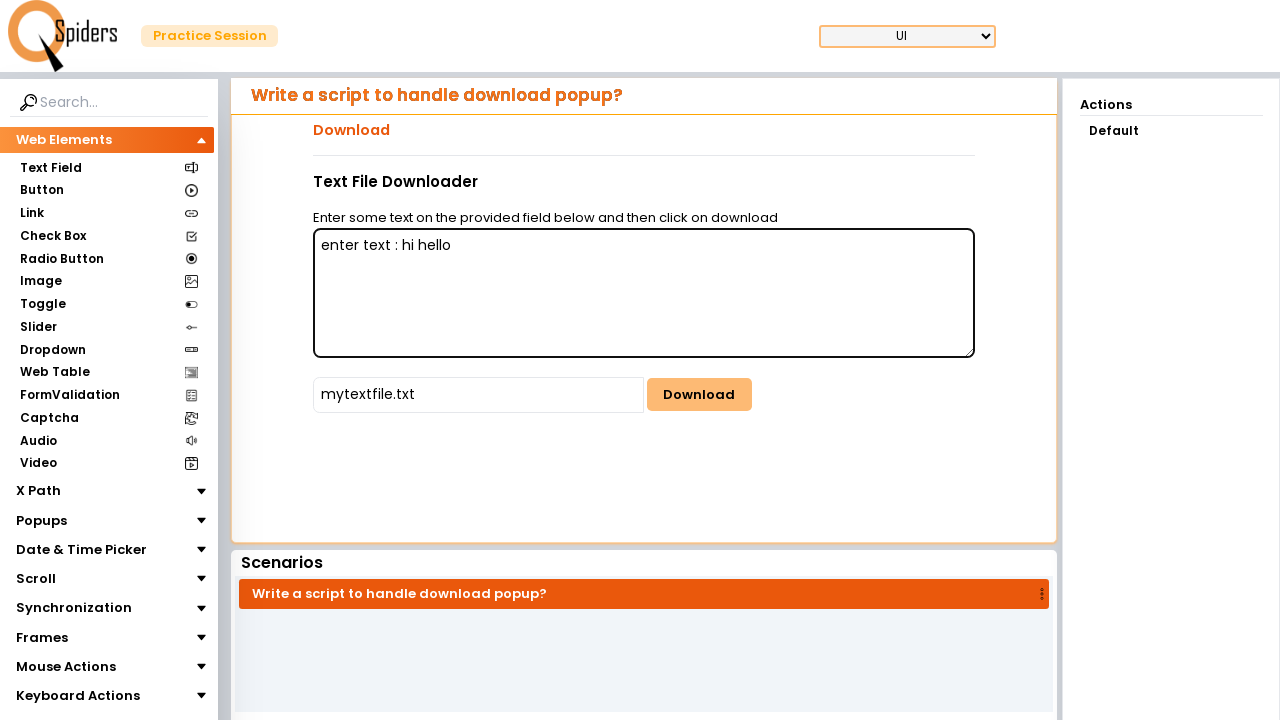

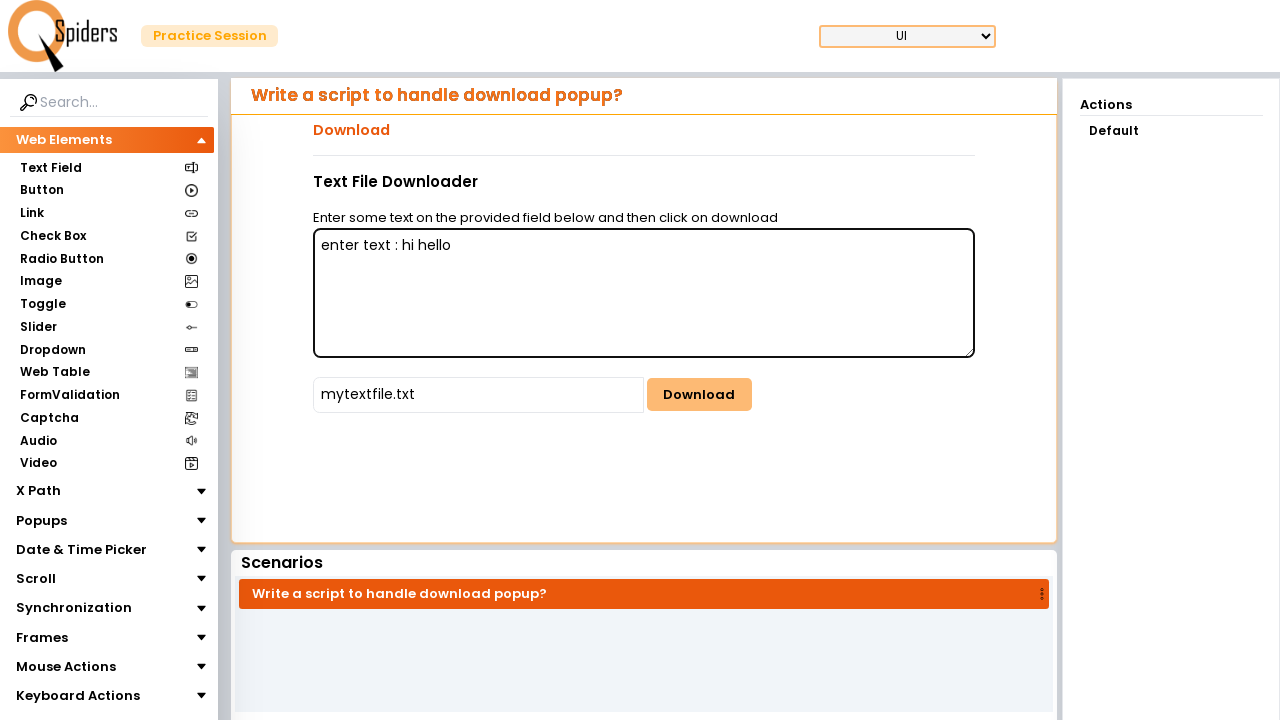